Tests mouse action operations including right-click and double-click on specific buttons on a demo page

Starting URL: https://demoqa.com/buttons

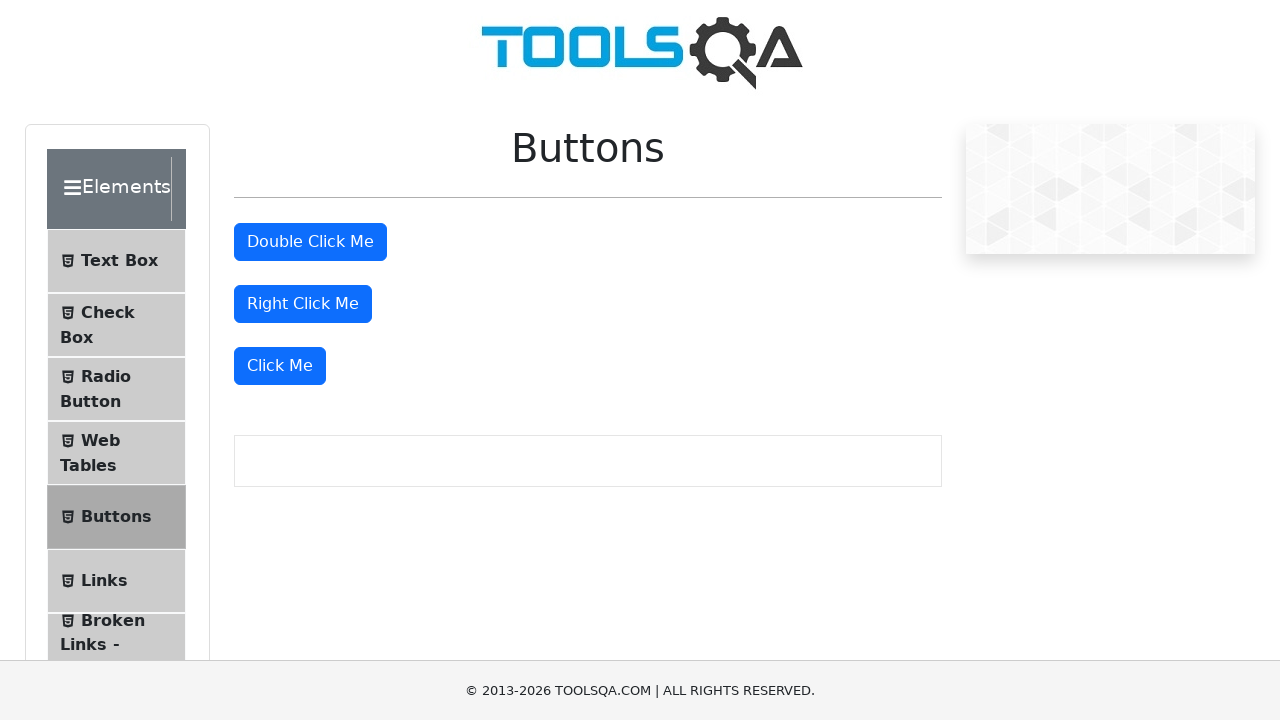

Navigated to DemoQA buttons demo page
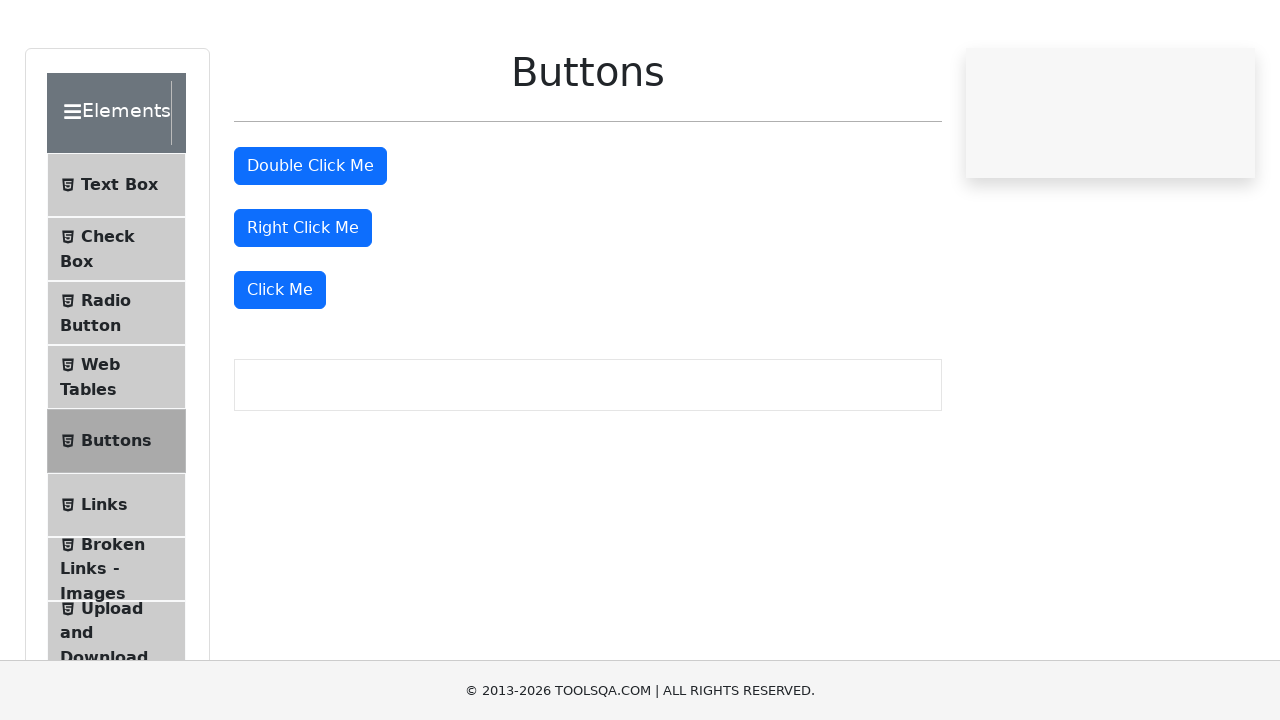

Right-clicked on the right click button at (303, 304) on #rightClickBtn
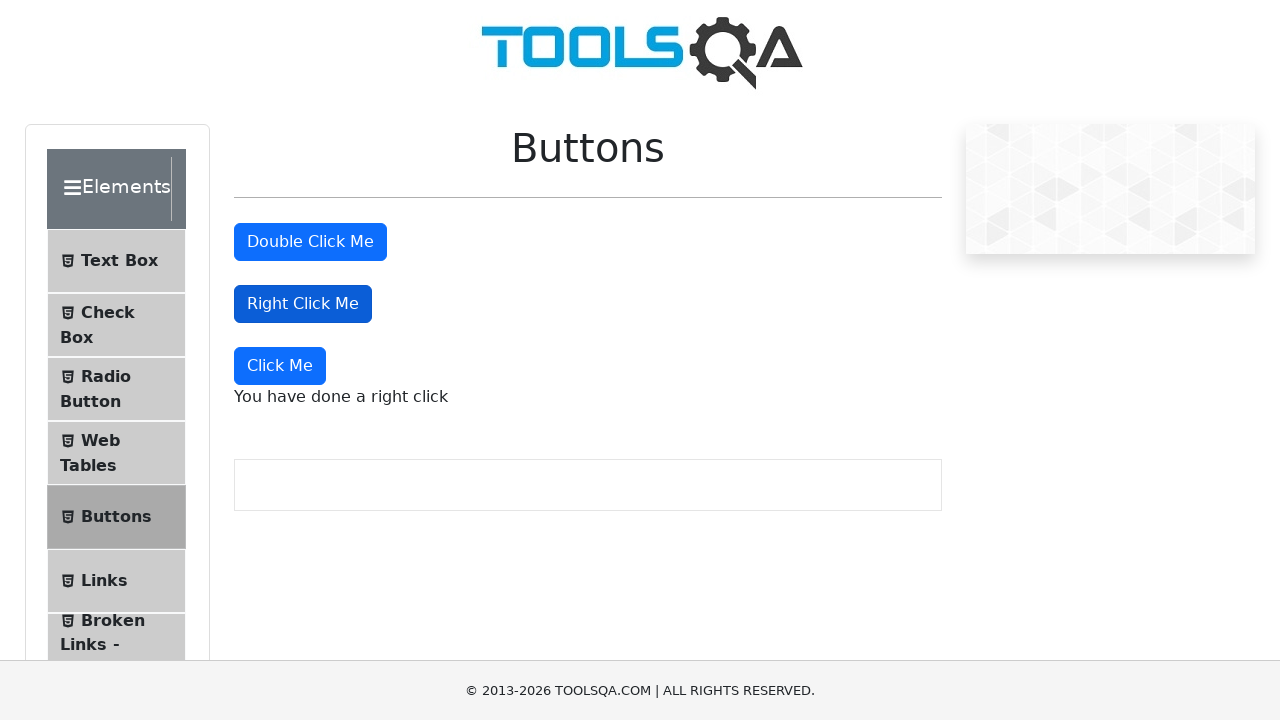

Double-clicked on the double click button at (310, 242) on #doubleClickBtn
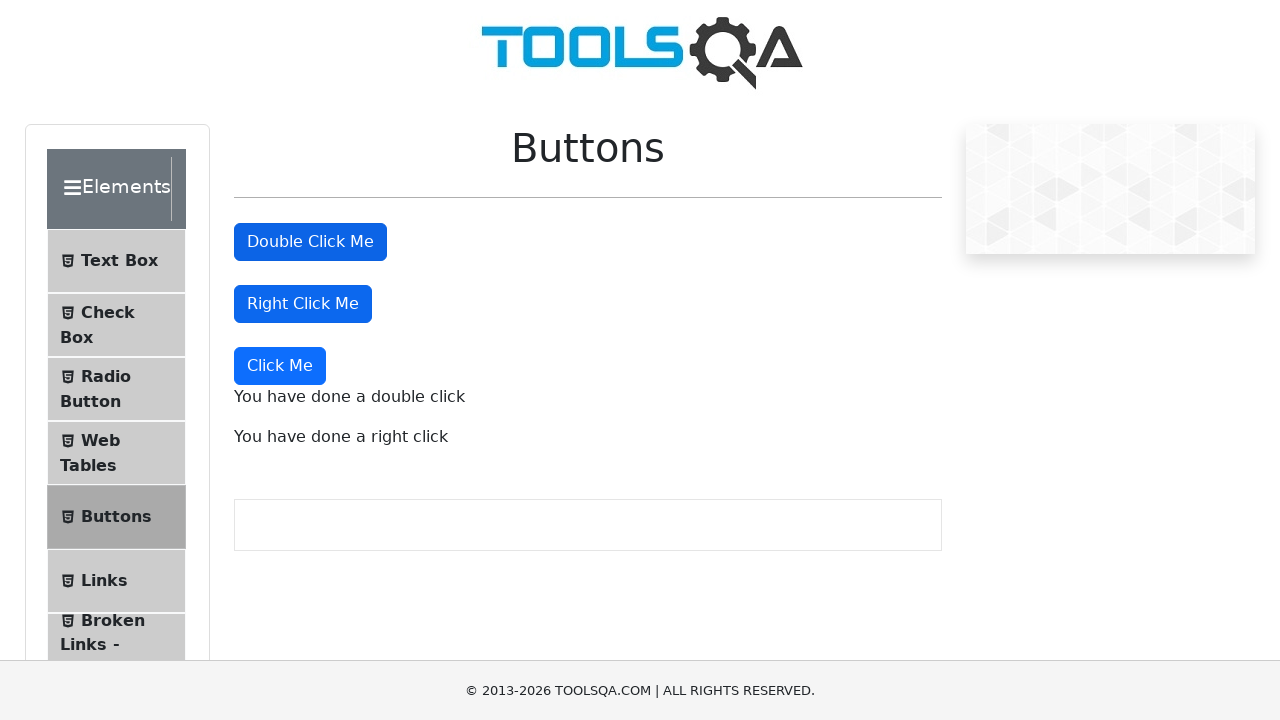

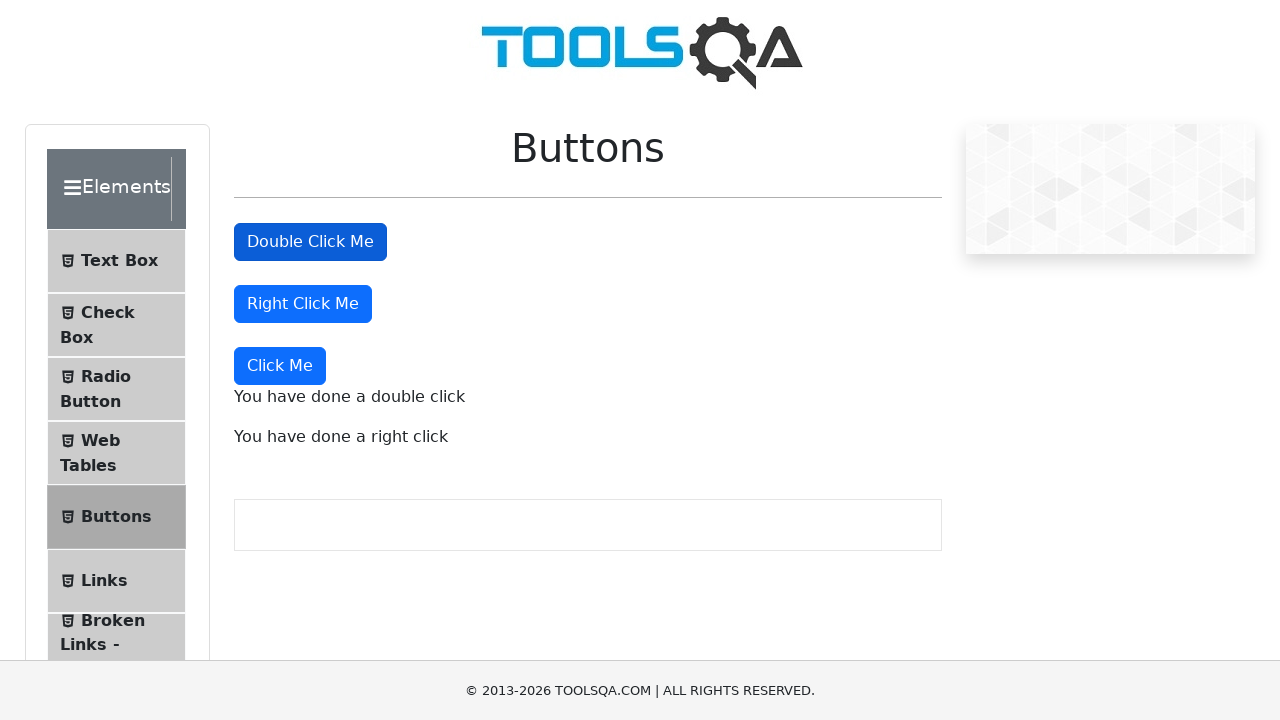